Tests that other controls are hidden when editing a todo item.

Starting URL: https://demo.playwright.dev/todomvc

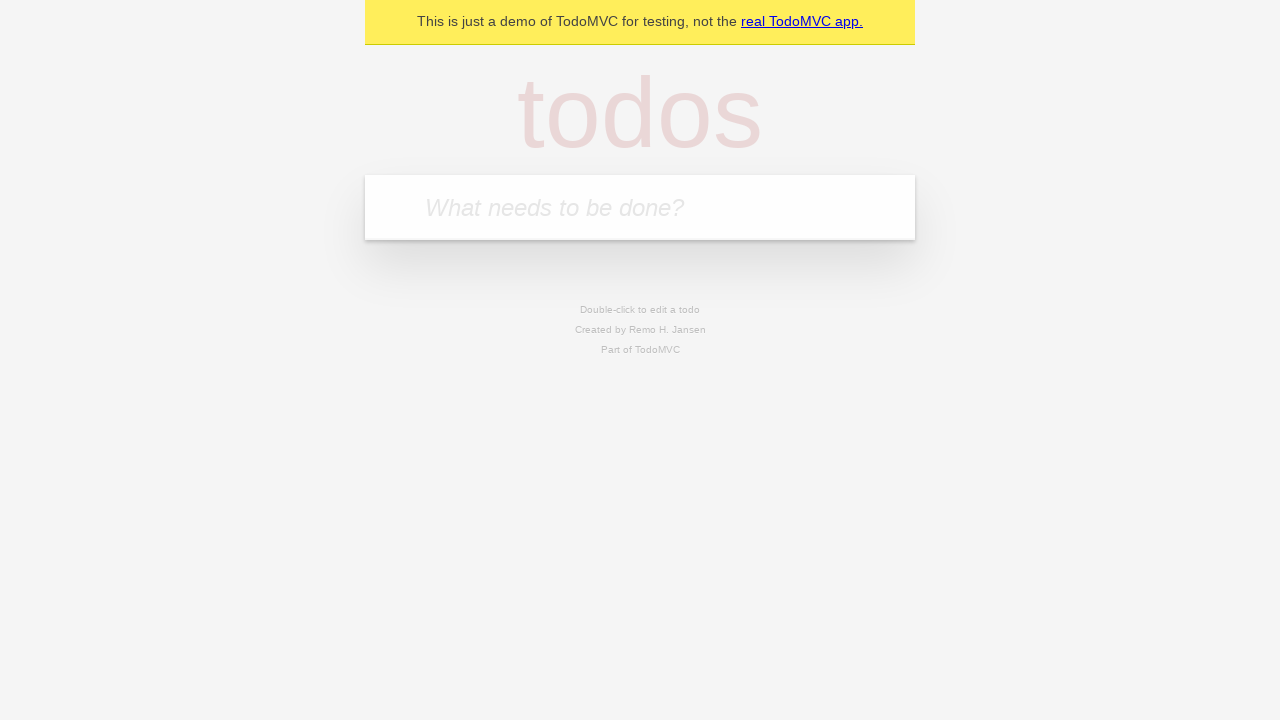

Filled todo input with 'buy some cheese' on internal:attr=[placeholder="What needs to be done?"i]
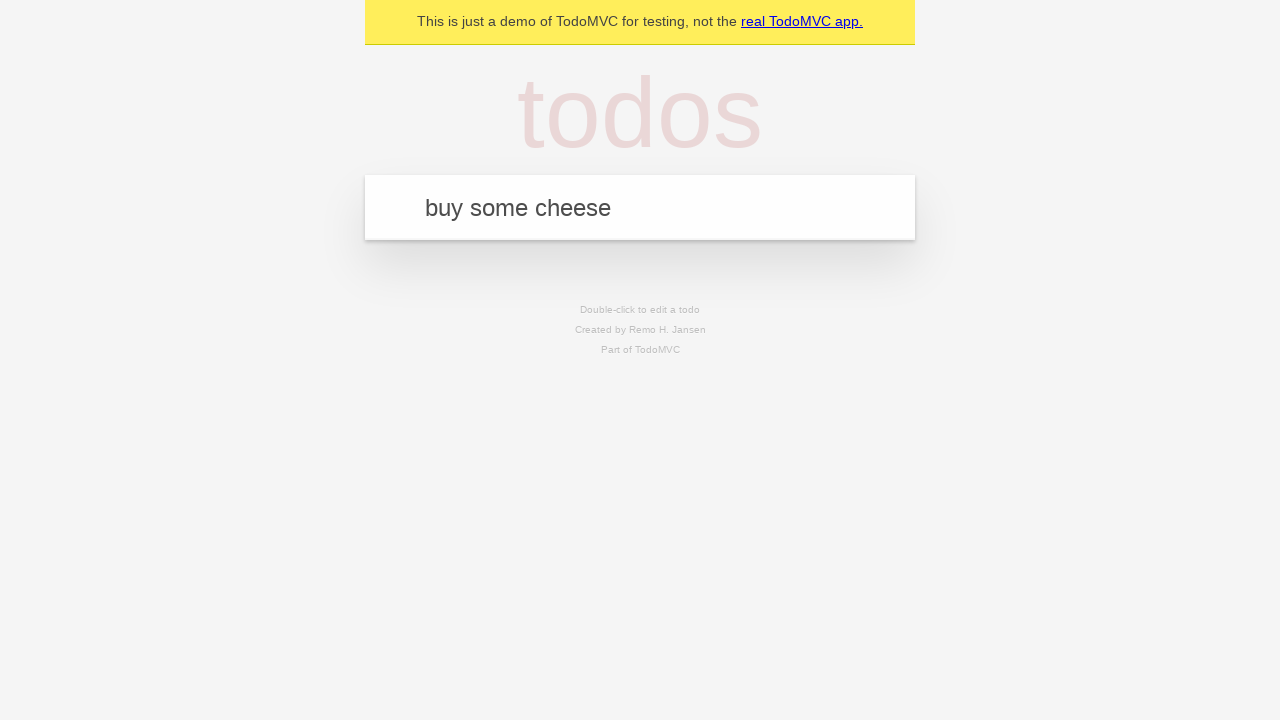

Pressed Enter to create first todo on internal:attr=[placeholder="What needs to be done?"i]
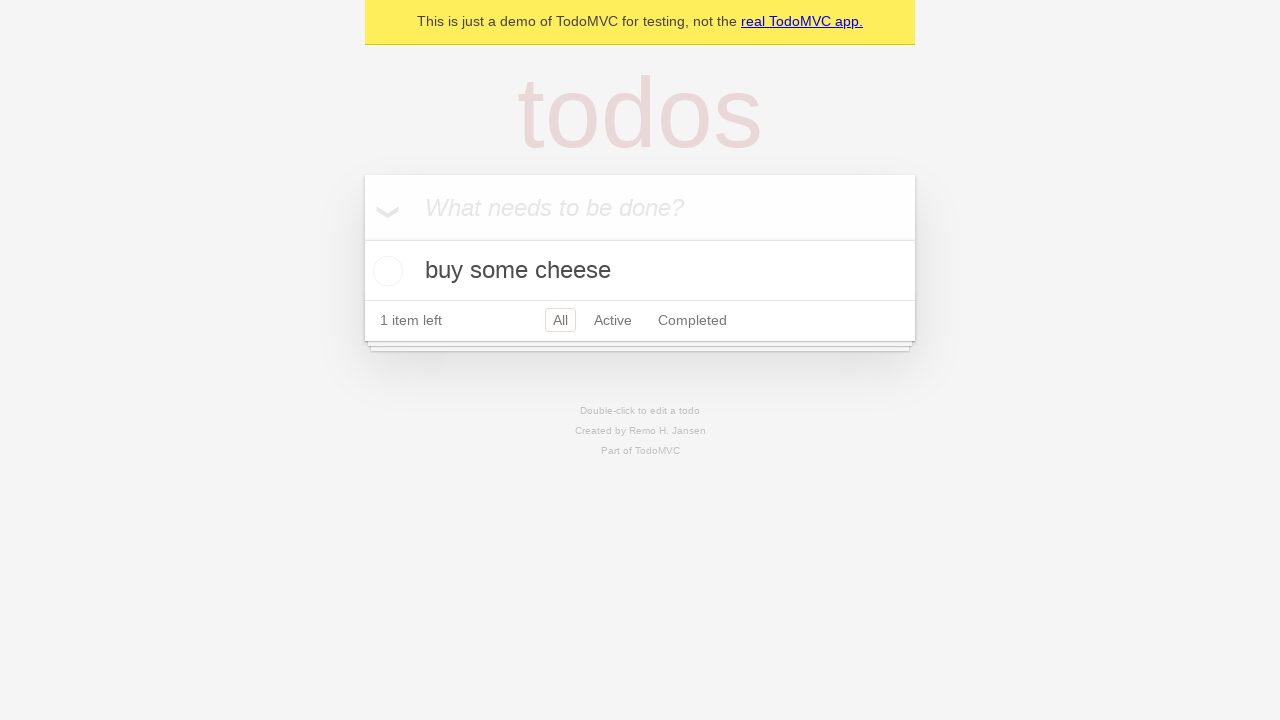

Filled todo input with 'feed the cat' on internal:attr=[placeholder="What needs to be done?"i]
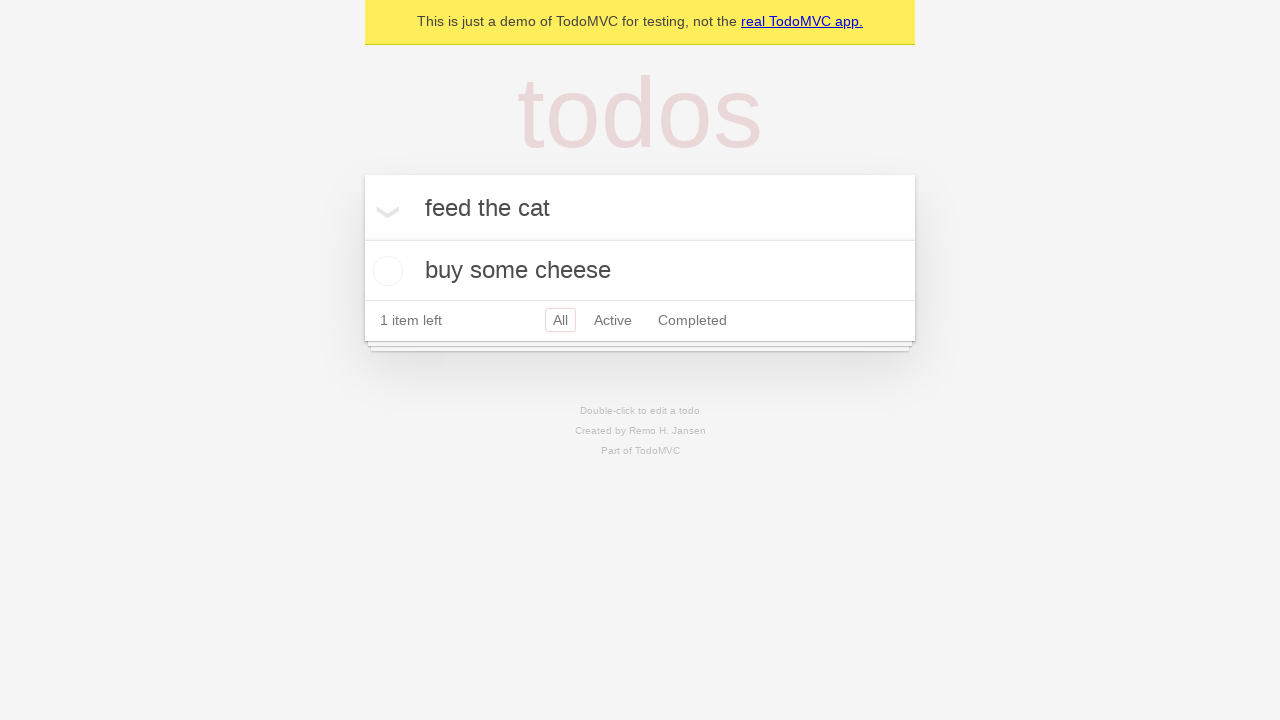

Pressed Enter to create second todo on internal:attr=[placeholder="What needs to be done?"i]
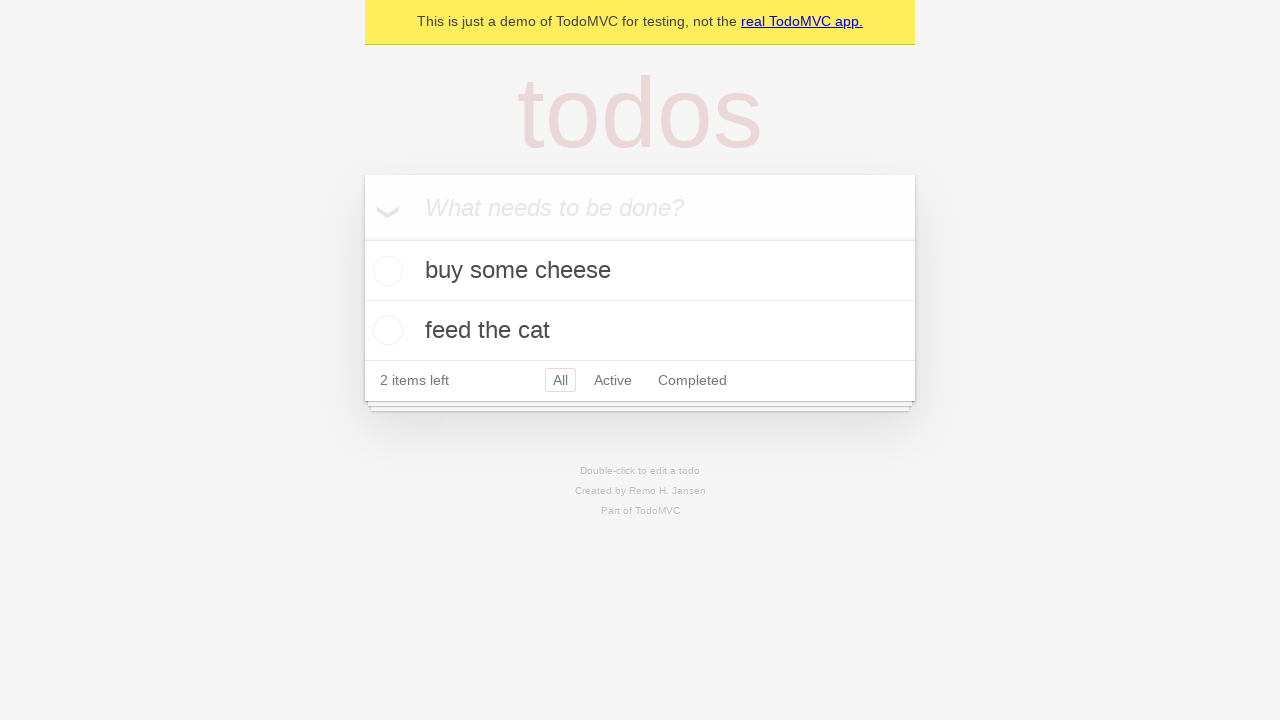

Filled todo input with 'book a doctors appointment' on internal:attr=[placeholder="What needs to be done?"i]
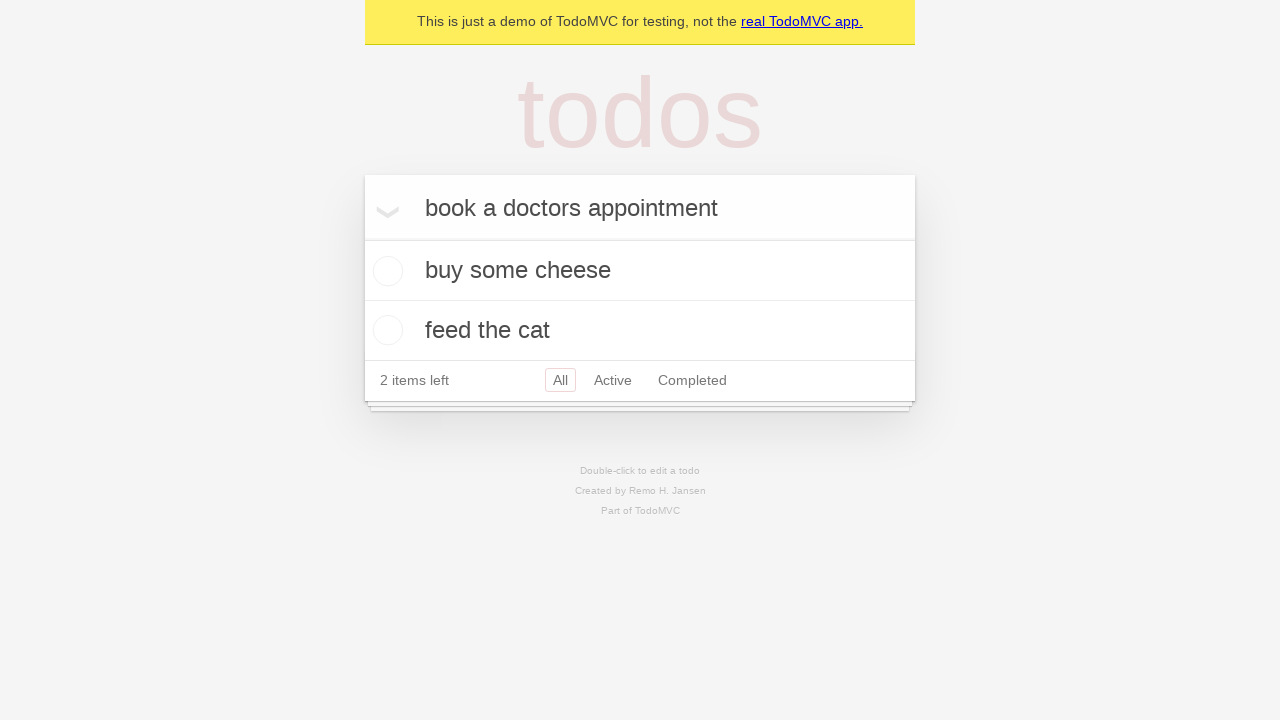

Pressed Enter to create third todo on internal:attr=[placeholder="What needs to be done?"i]
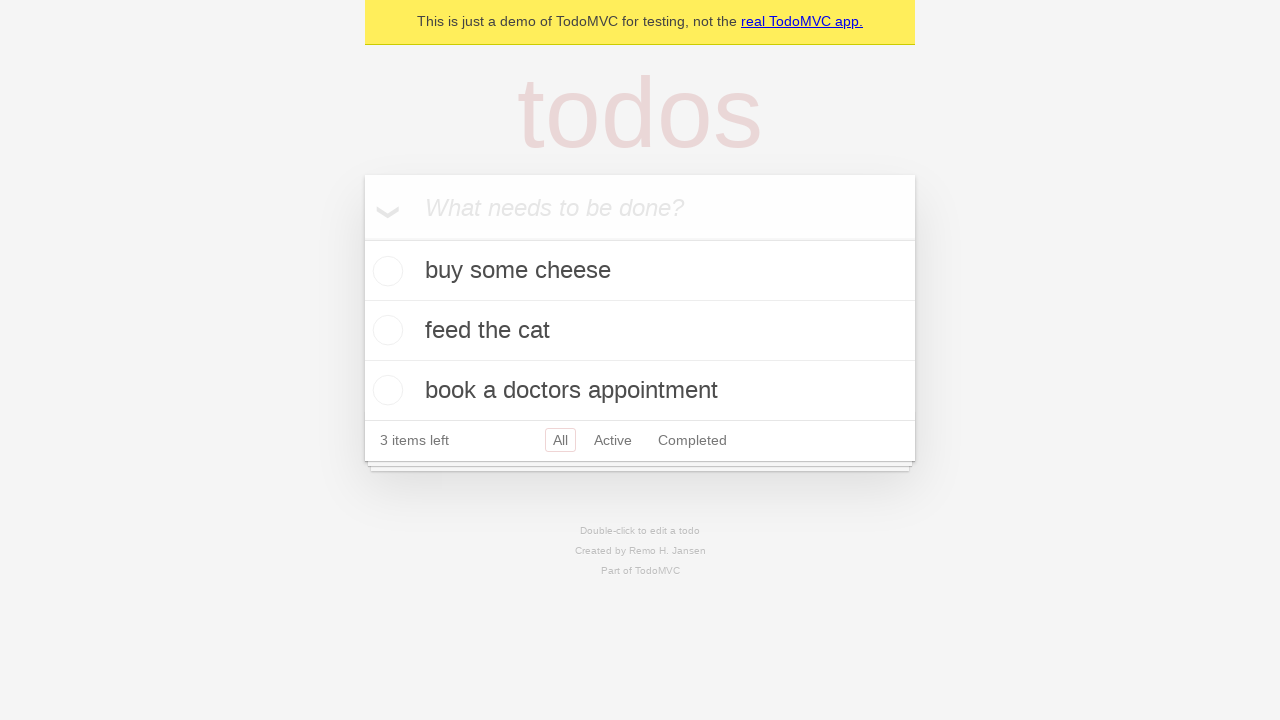

Double-clicked second todo item to enter edit mode at (640, 331) on internal:testid=[data-testid="todo-item"s] >> nth=1
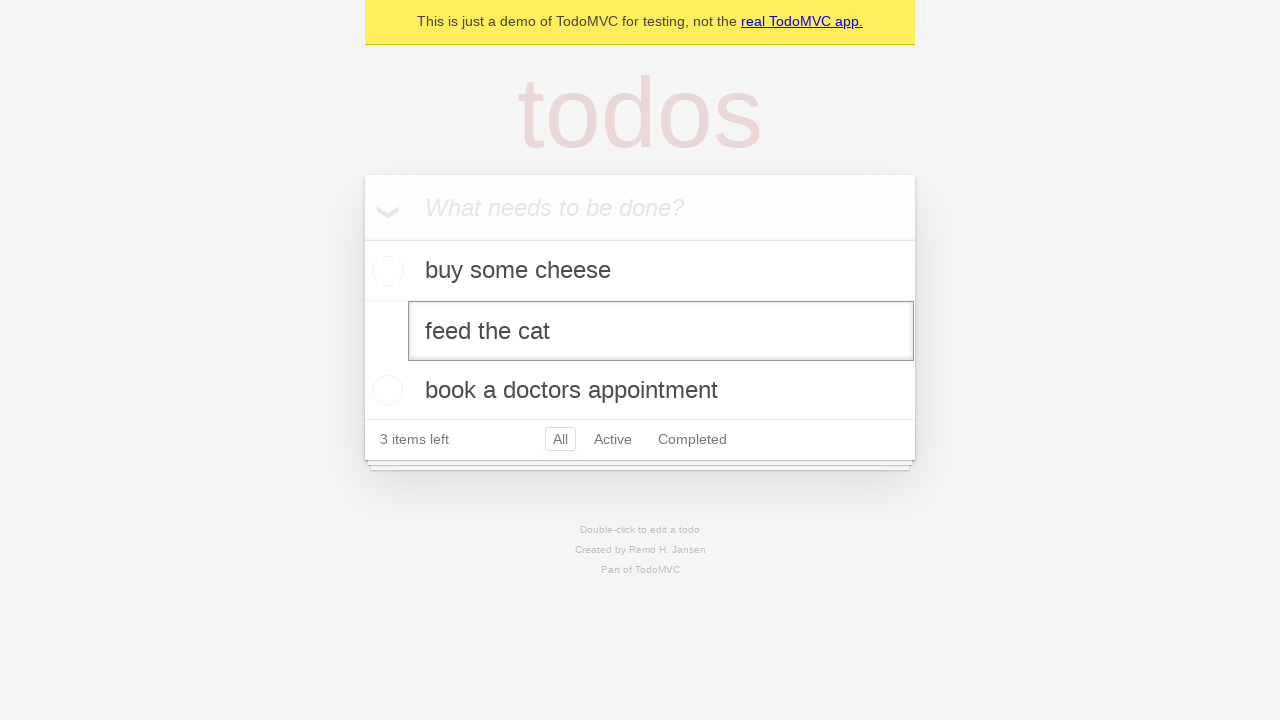

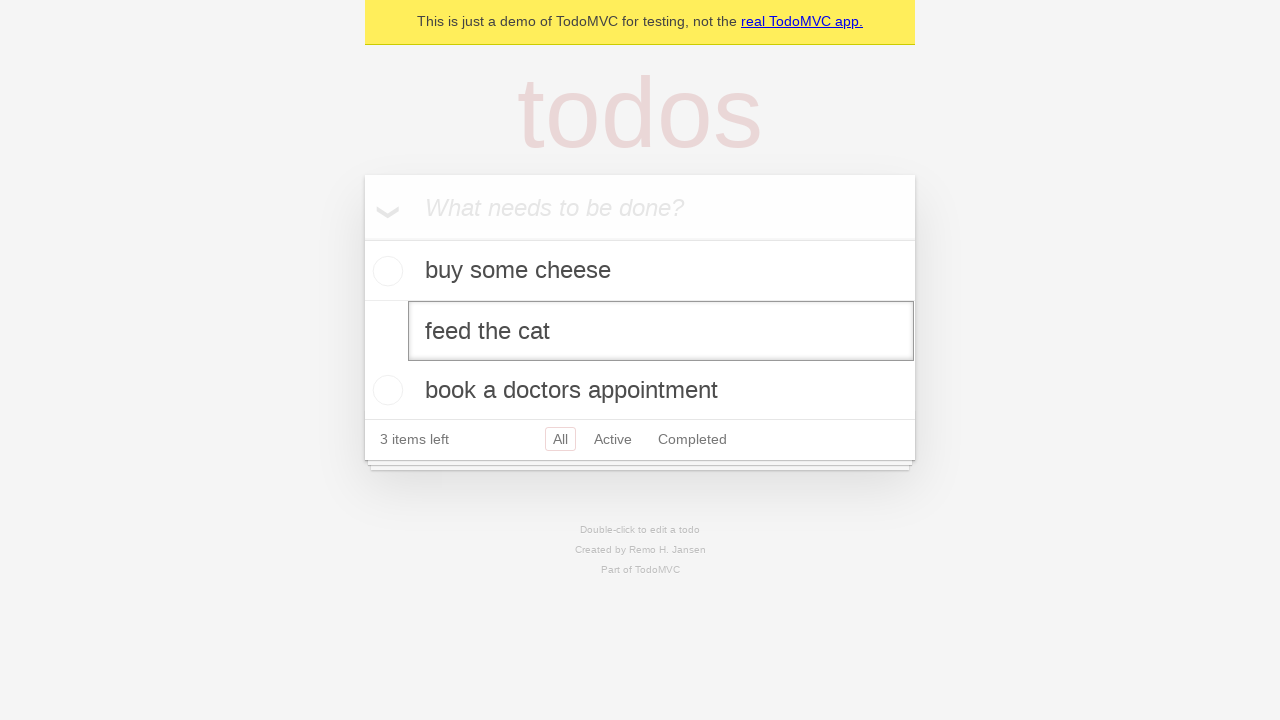